Navigates to the Selenium official website and waits for the page to load, verifying the site is accessible.

Starting URL: https://selenium.dev/

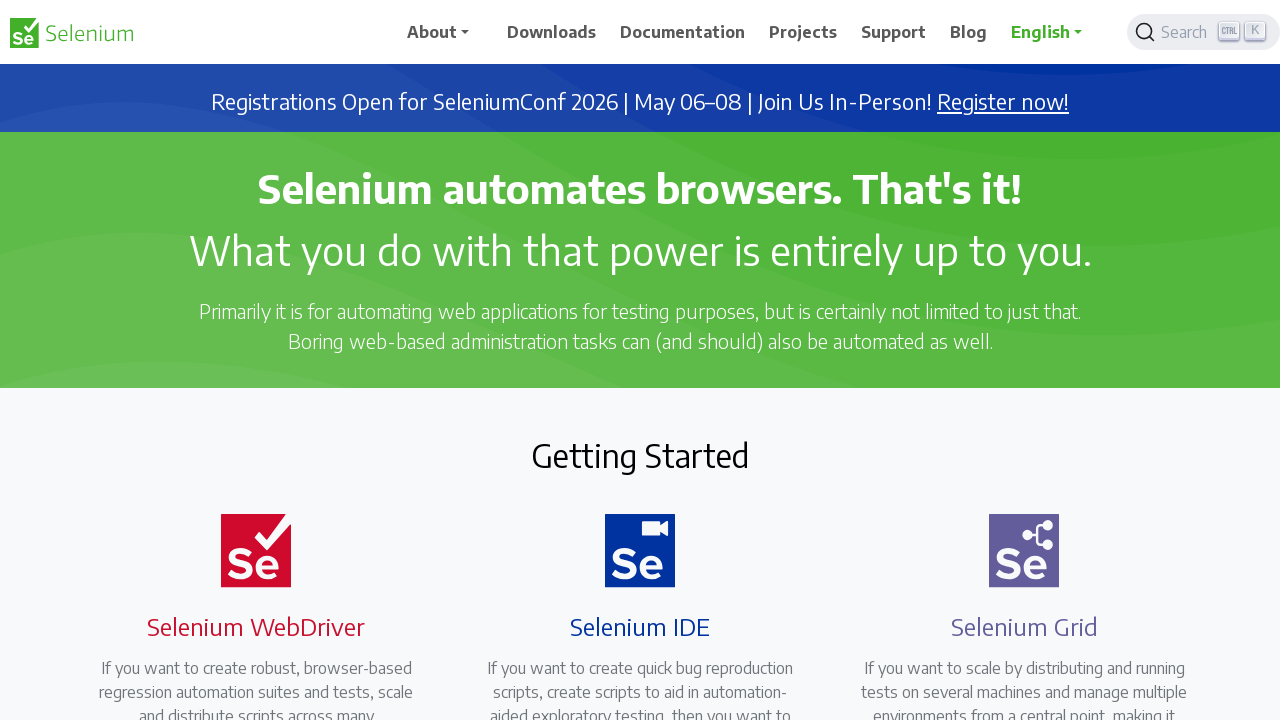

Set viewport size to 1920x1080
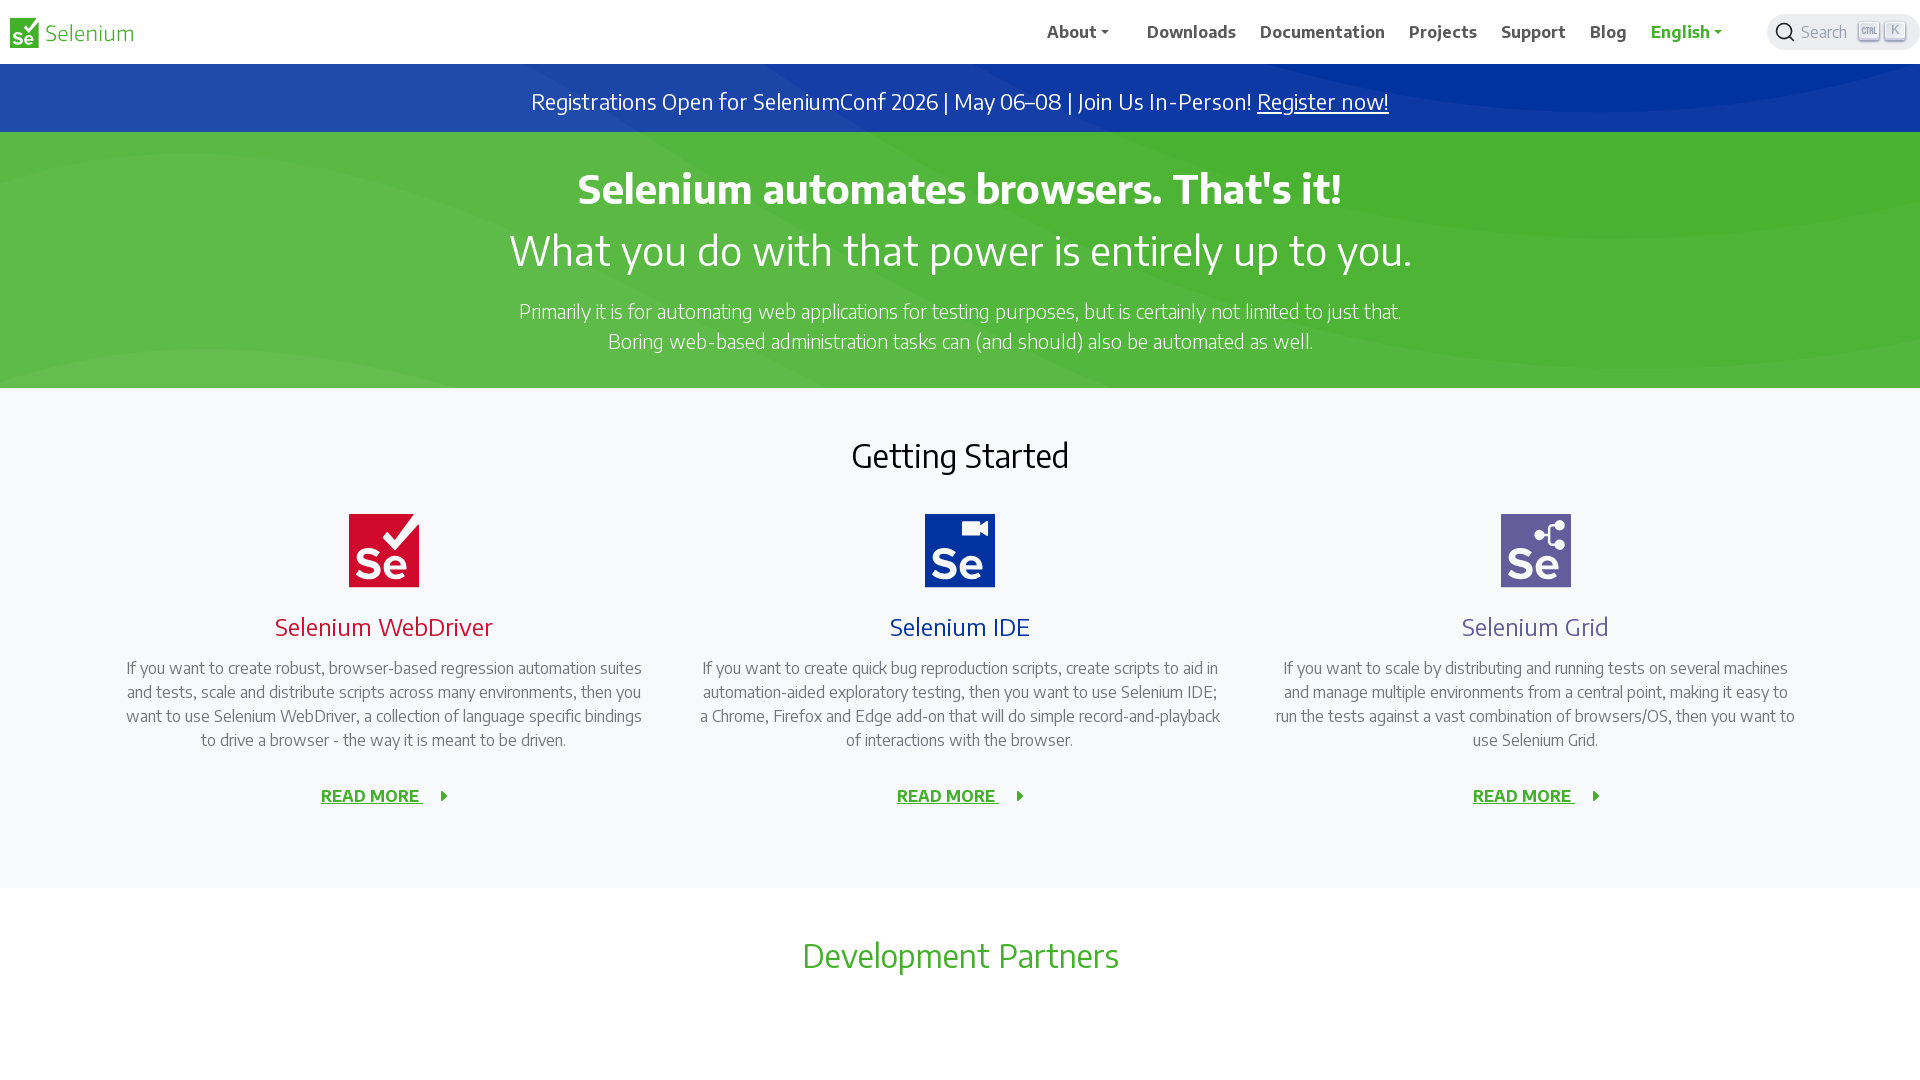

Waited for page to reach networkidle state - Selenium official website fully loaded
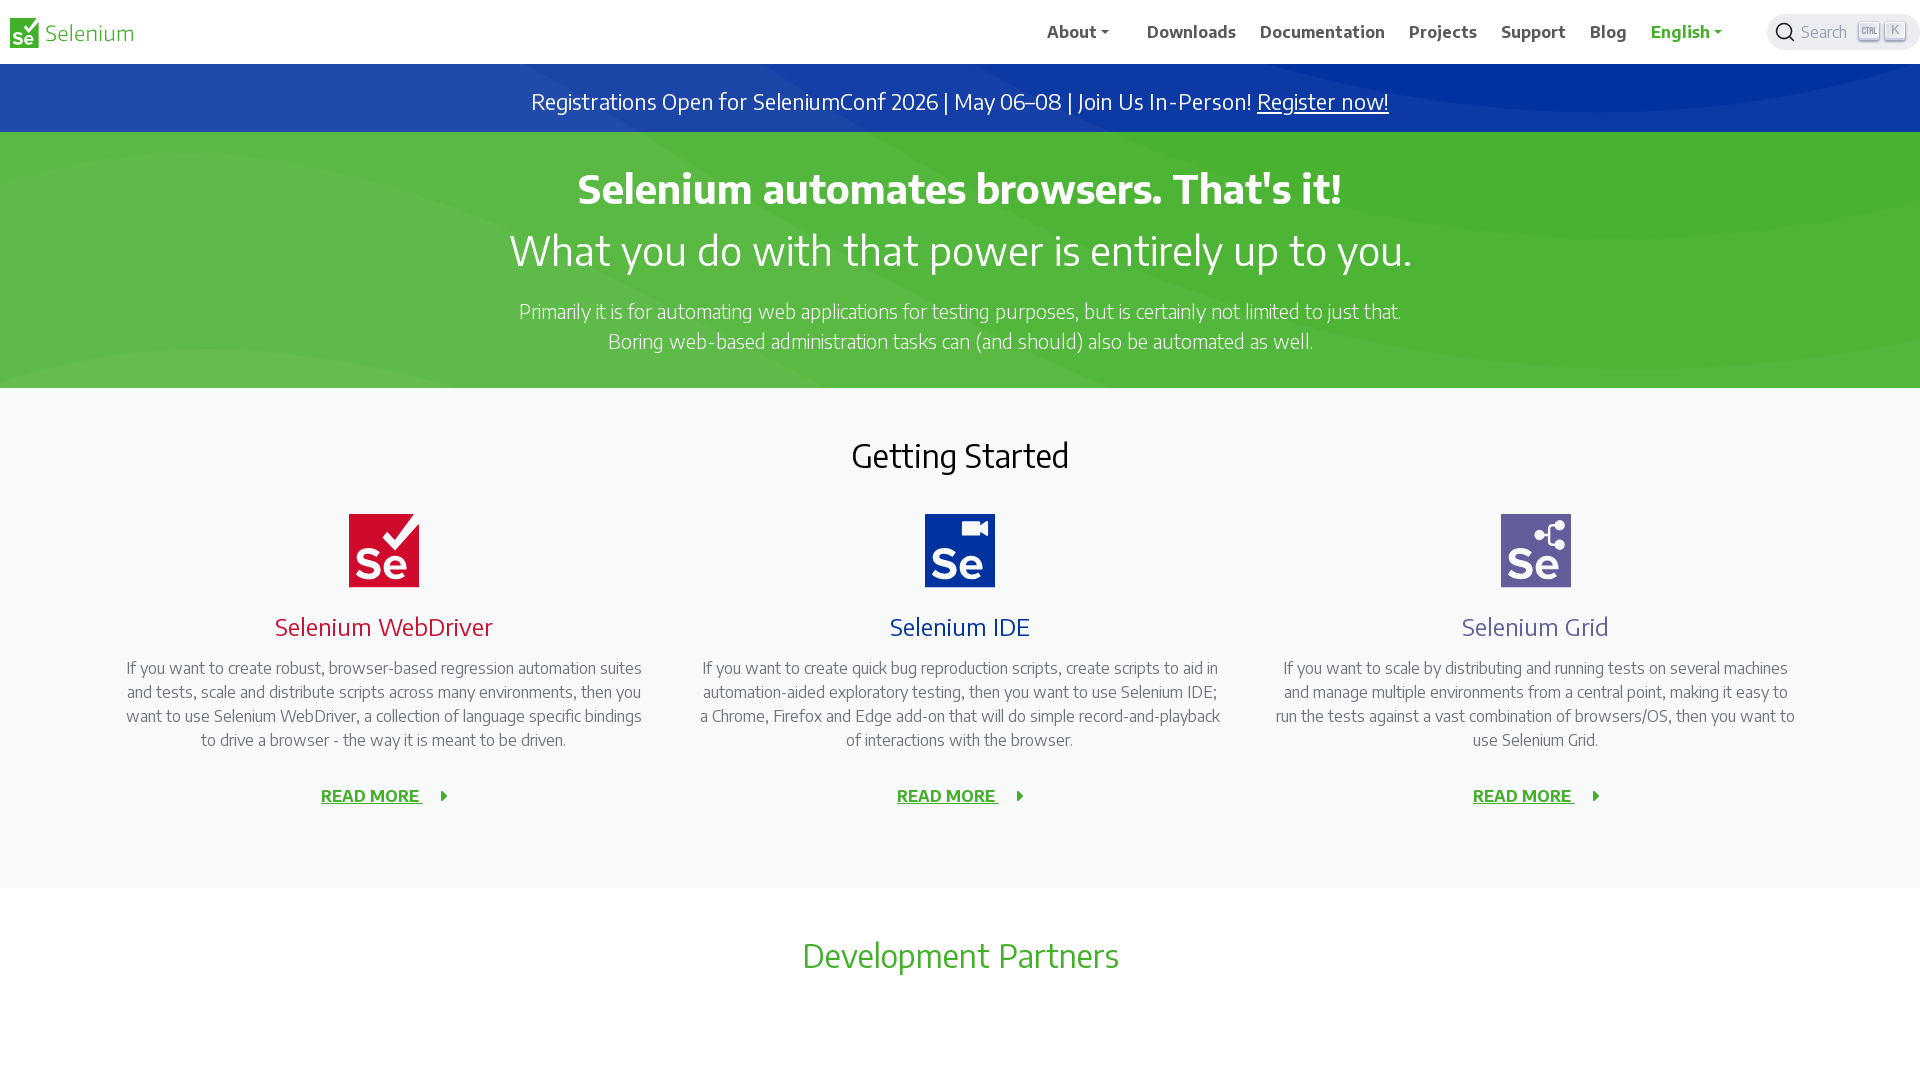

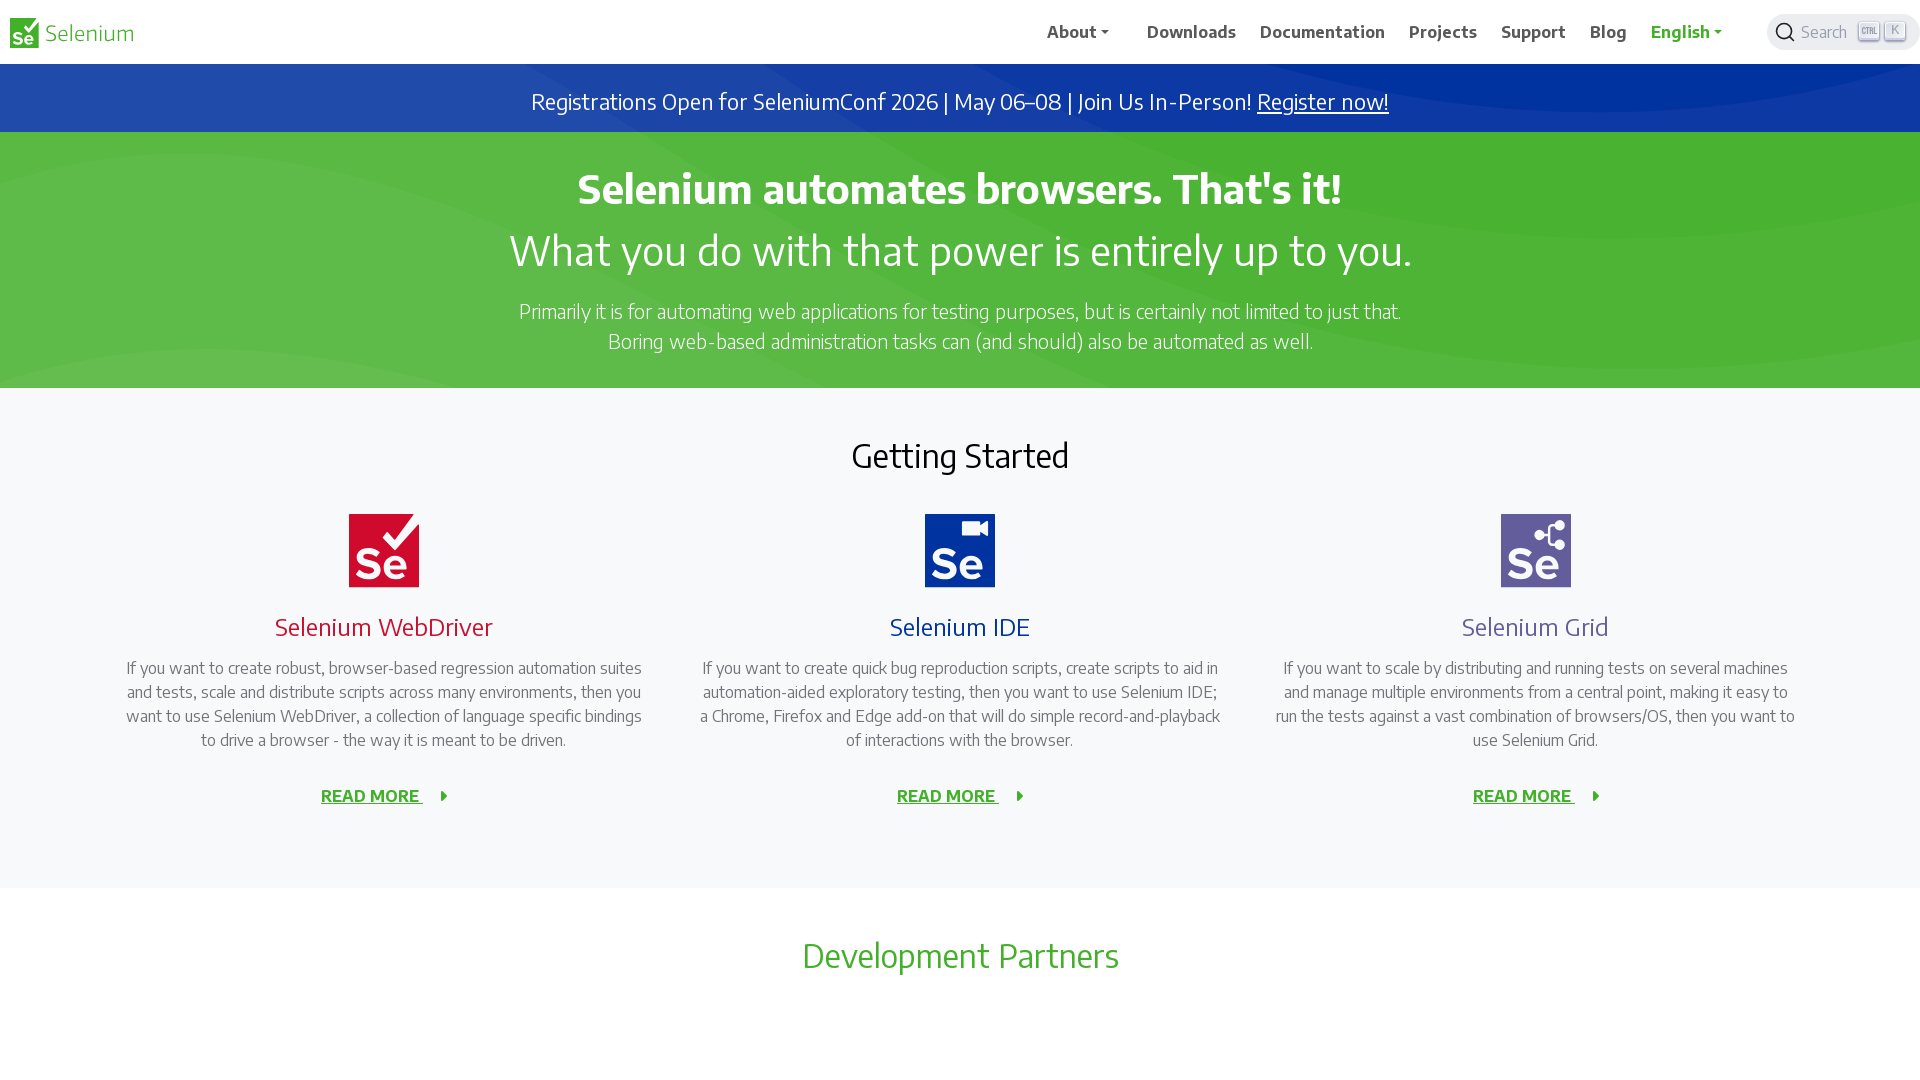